Tests a math challenge page by extracting a value from an element's attribute, calculating a result using logarithm and sine functions, filling in the answer, selecting checkbox and radio button options, and submitting the form.

Starting URL: http://suninjuly.github.io/get_attribute.html

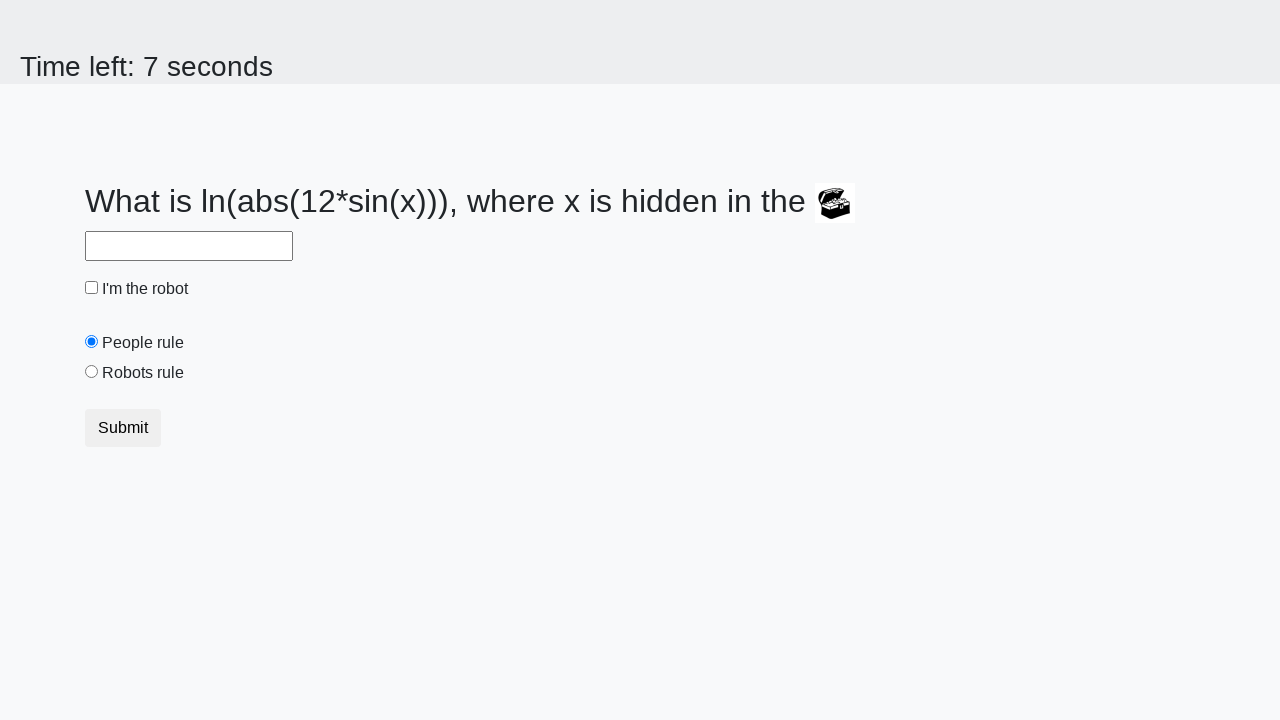

Located treasure element
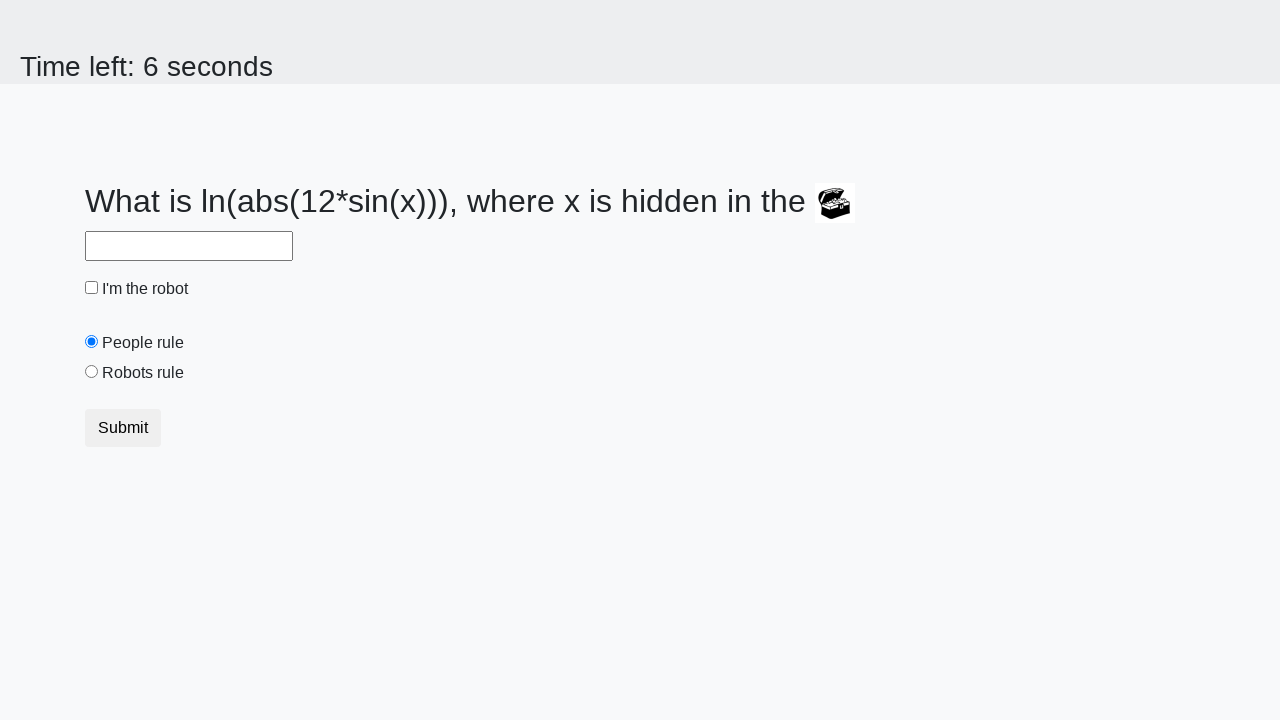

Extracted 'valuex' attribute from treasure element
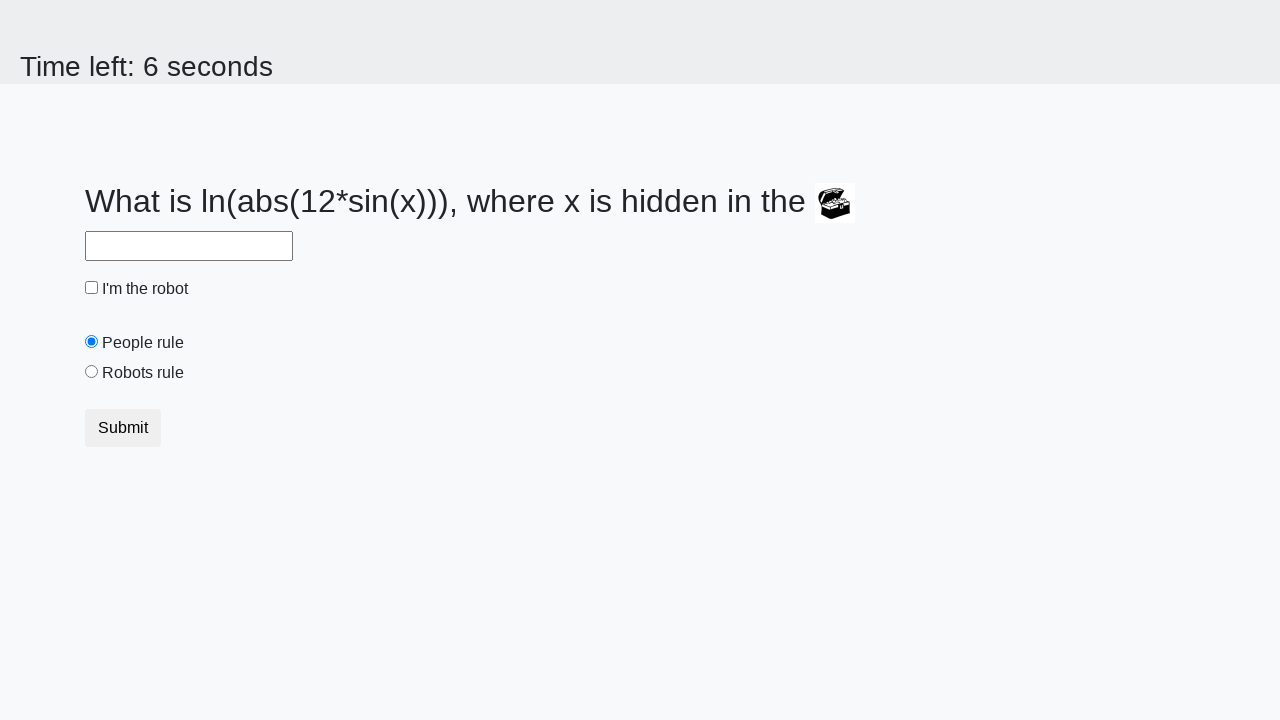

Calculated answer using logarithm and sine functions
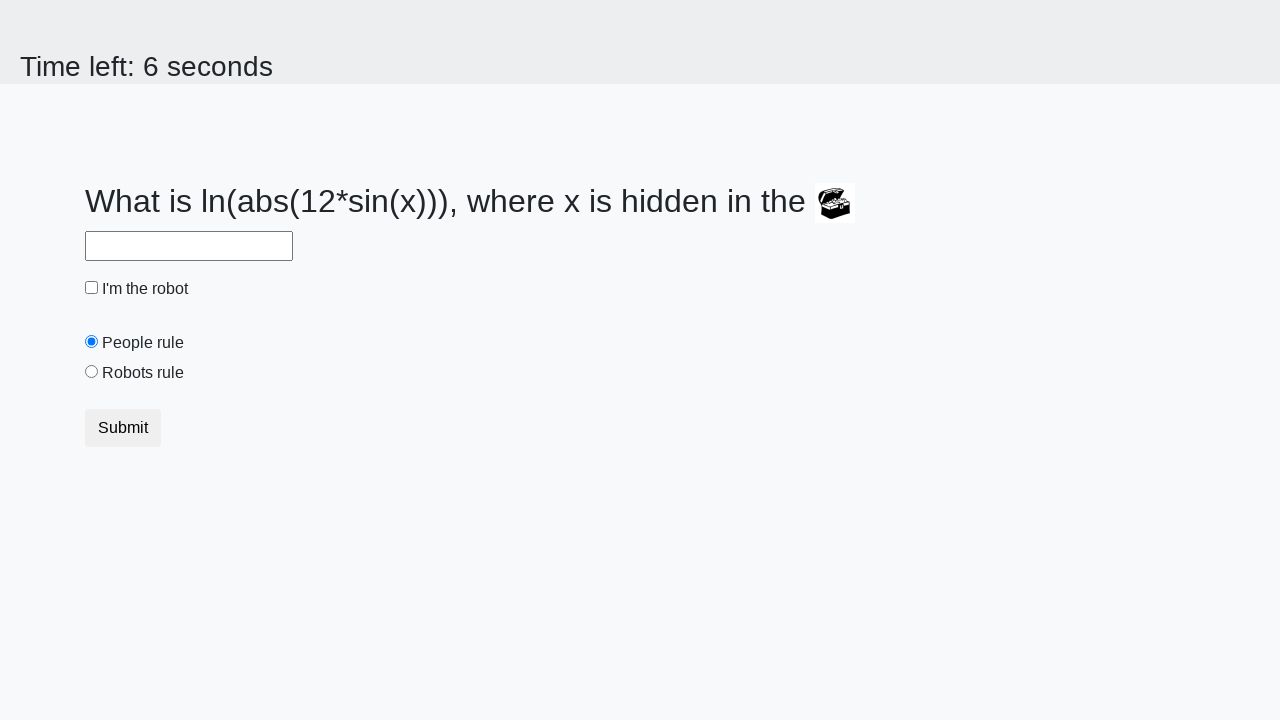

Filled answer field with calculated result on #answer
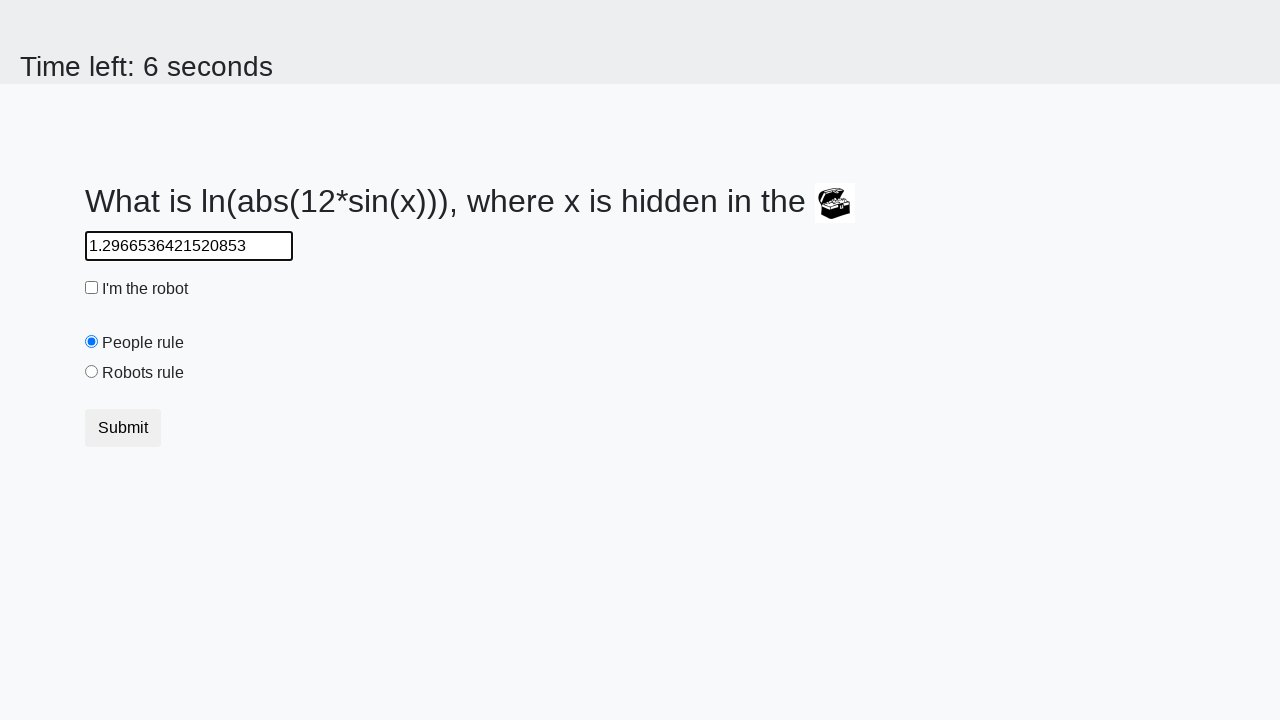

Clicked robot checkbox at (92, 288) on #robotCheckbox
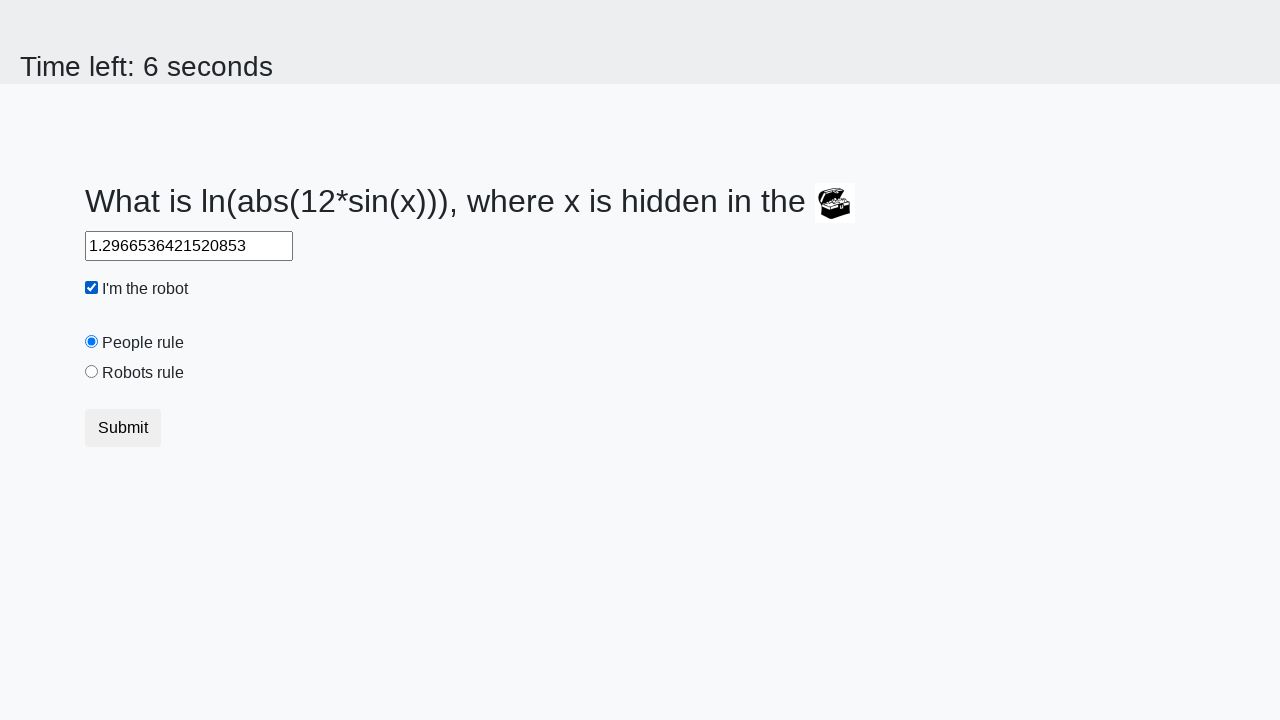

Clicked robots rule radio button at (92, 372) on #robotsRule
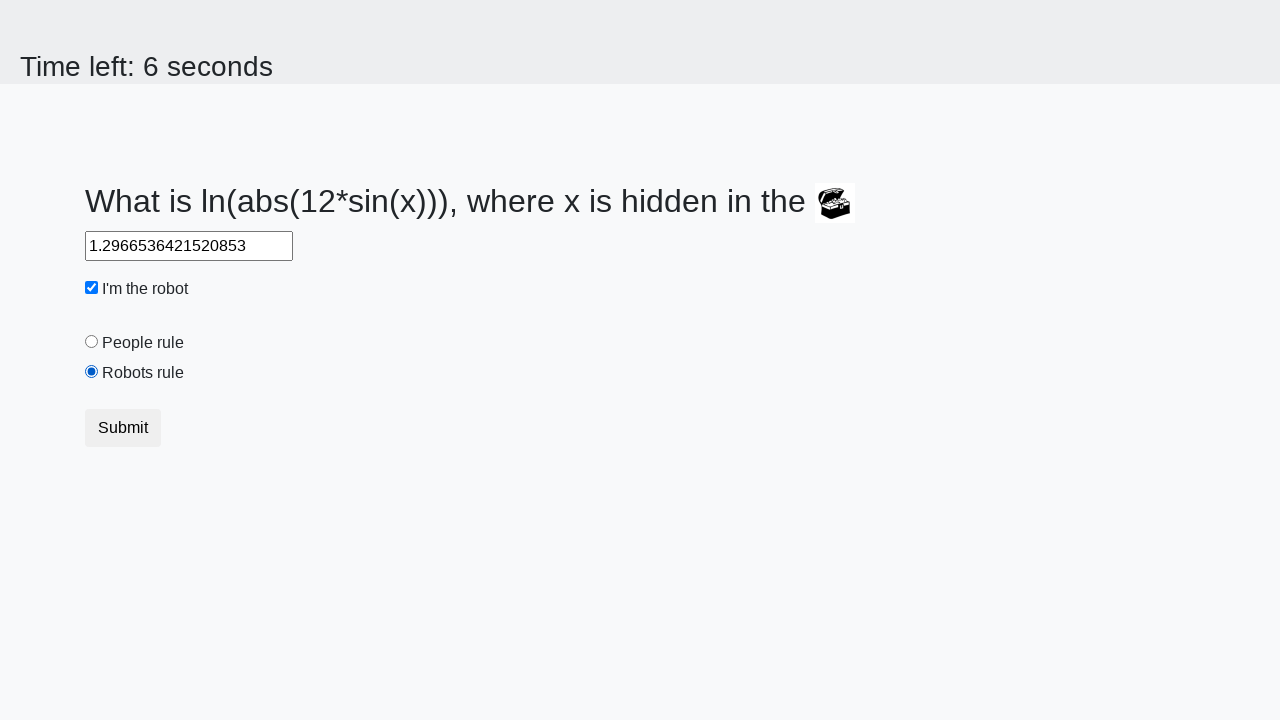

Clicked submit button to complete form at (123, 428) on button.btn
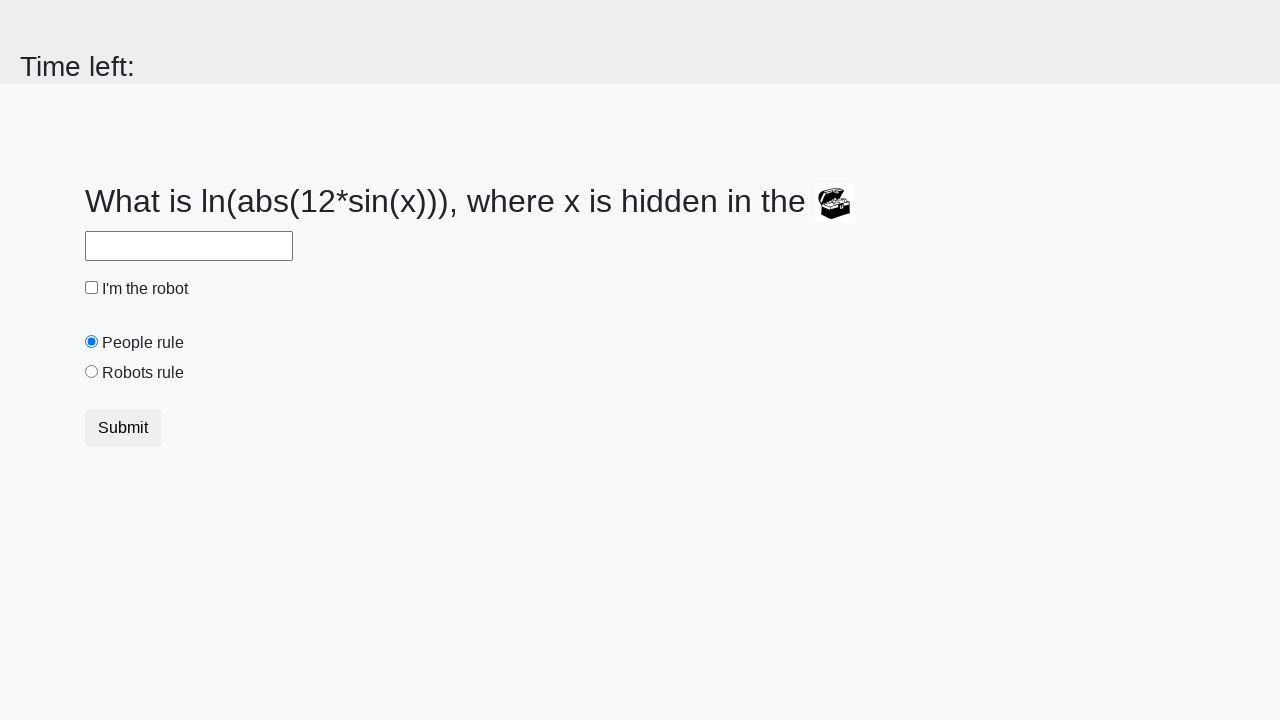

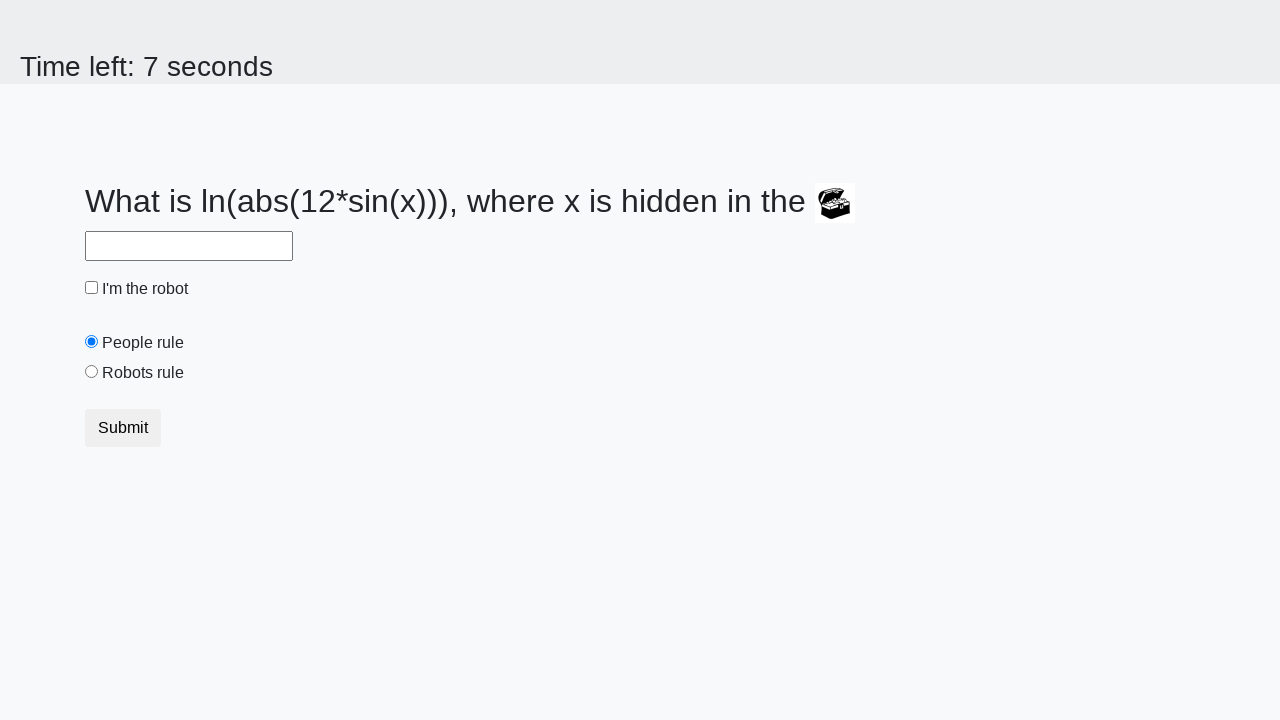